Tests a registration form by filling input fields (first name, last name, address, email, phone), selecting a radio button for gender, and checking hobby checkboxes.

Starting URL: https://demo.automationtesting.in/Register.html

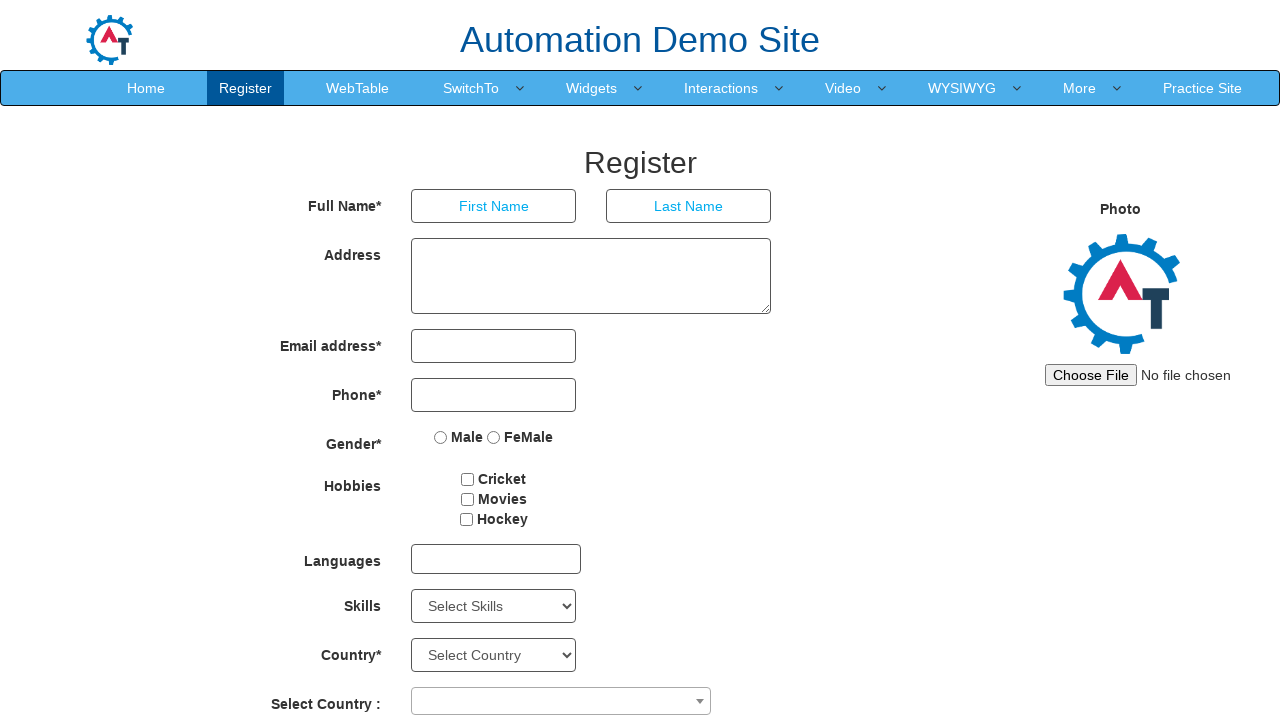

Filled first name field with 'John' on input[placeholder="First Name"]
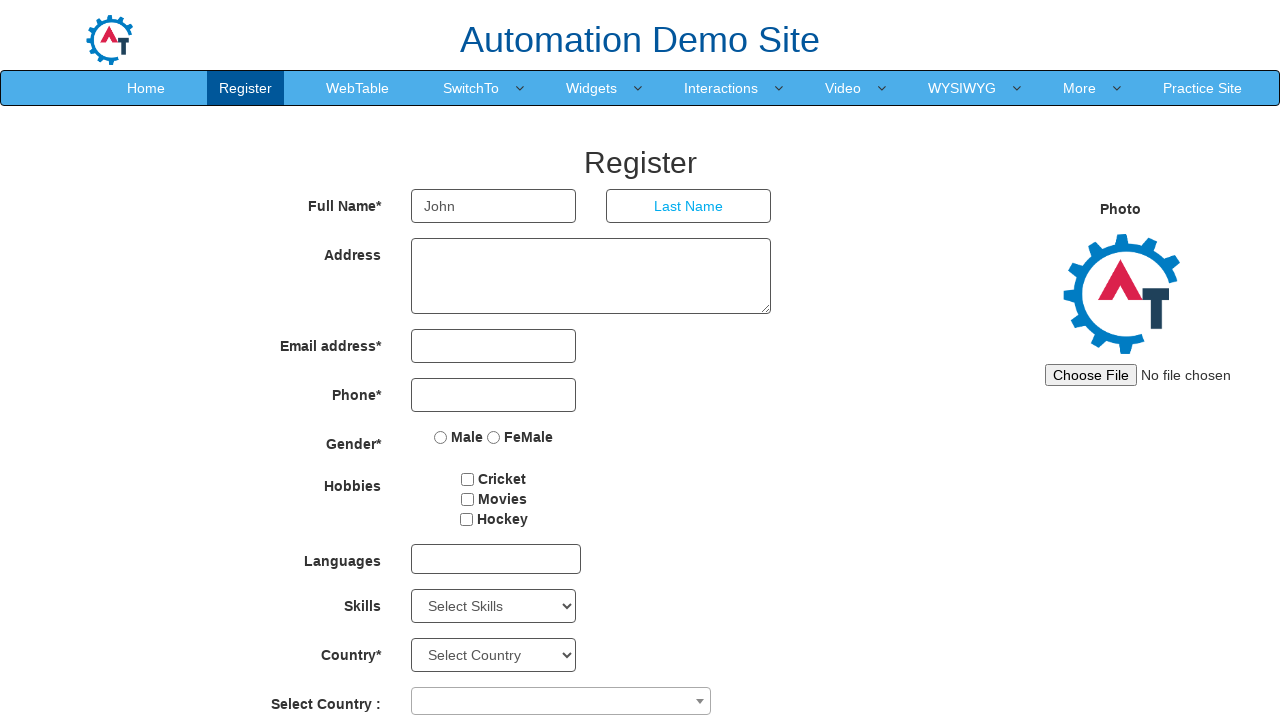

Filled last name field with 'Doe' on input[placeholder="Last Name"]
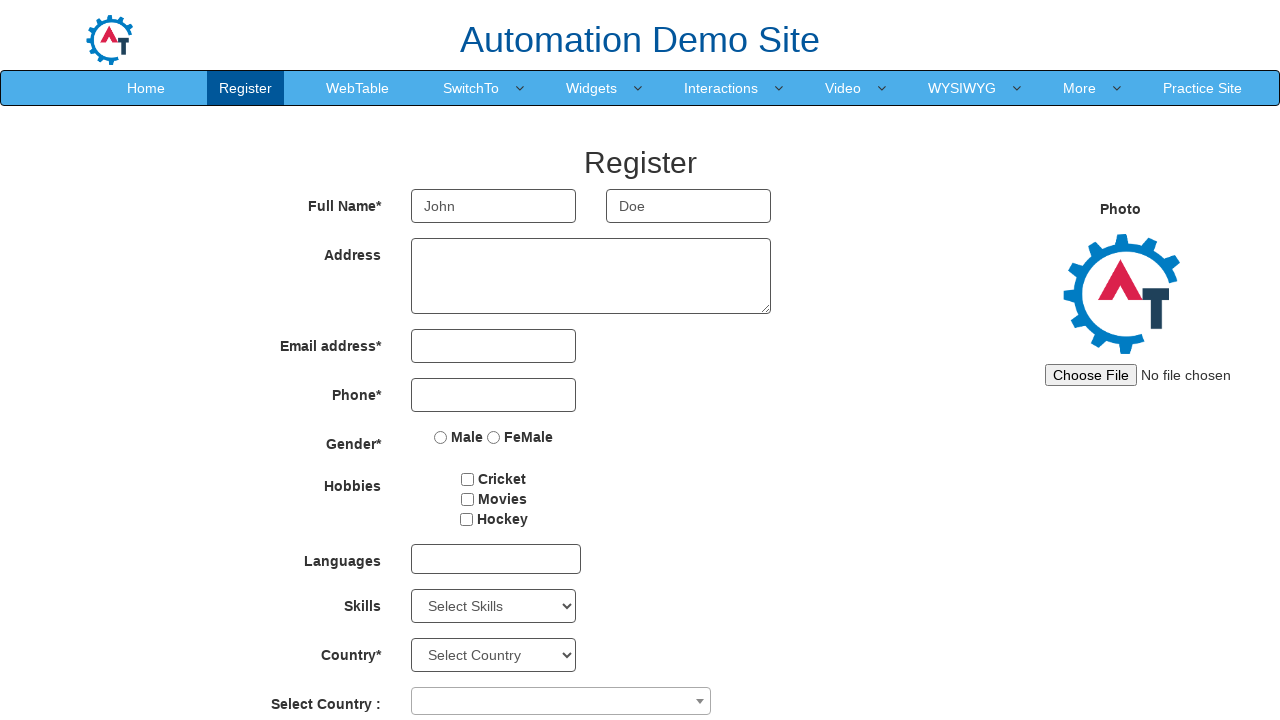

Filled address field with '123 Test Street, New York' on textarea[ng-model="Adress"]
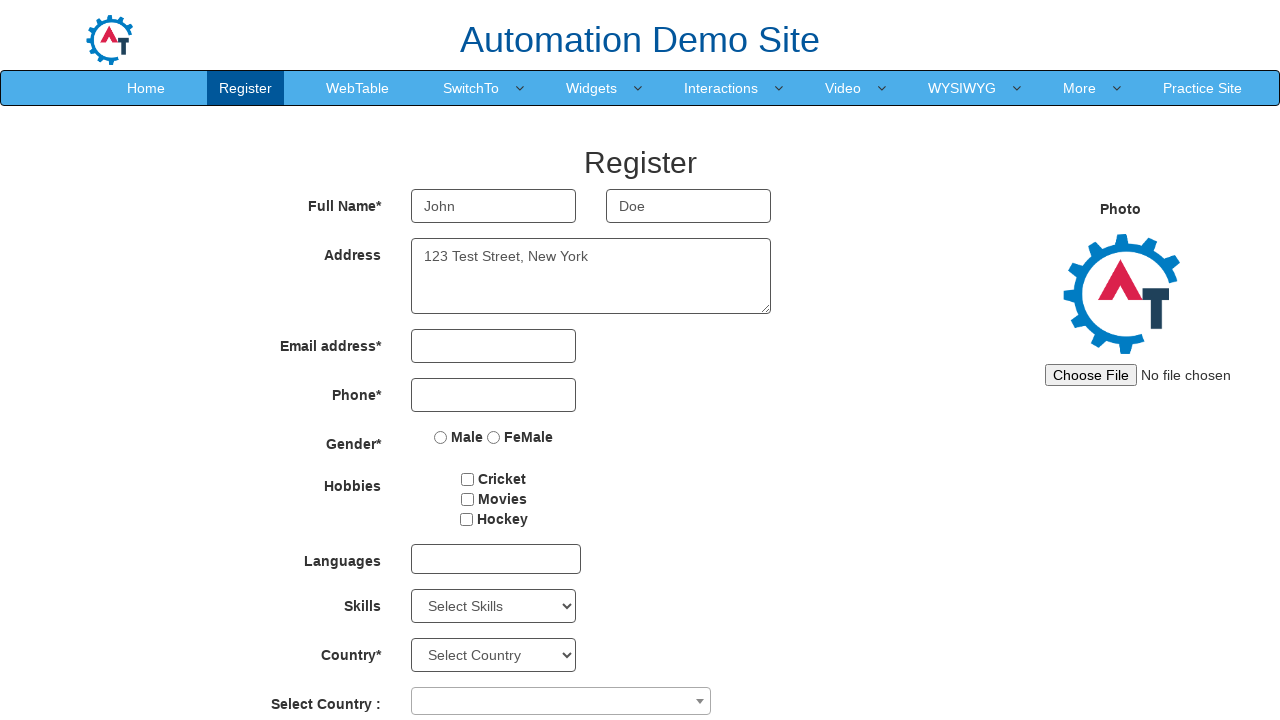

Filled email field with 'john.doe@example.com' on input[type="email"]
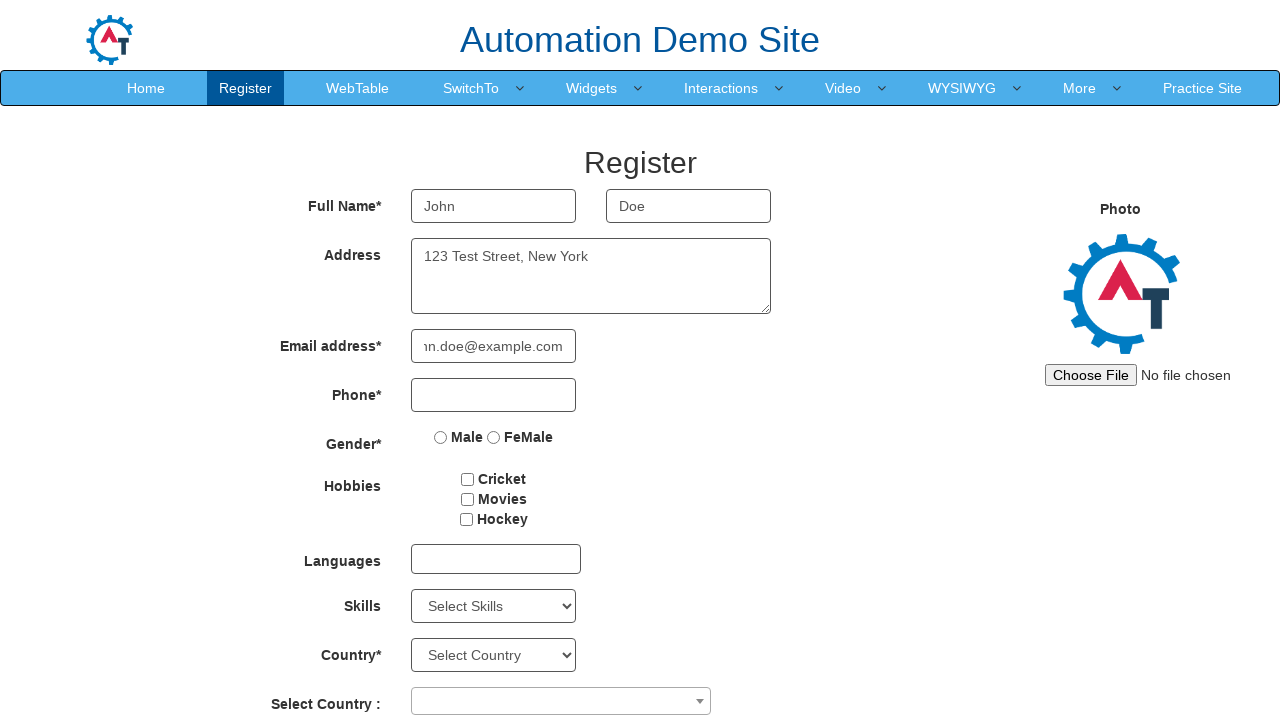

Filled phone field with '1234567890' on input[type="tel"]
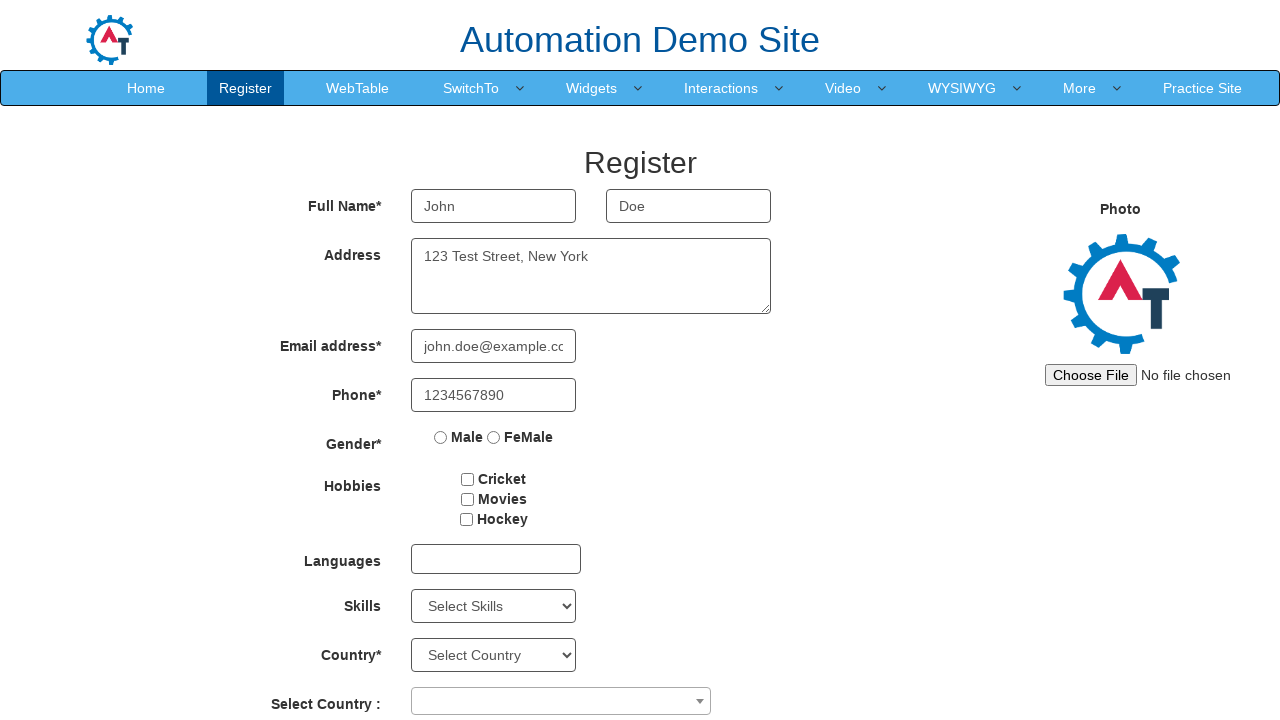

Selected 'Male' radio button for gender at (441, 437) on input[value="Male"]
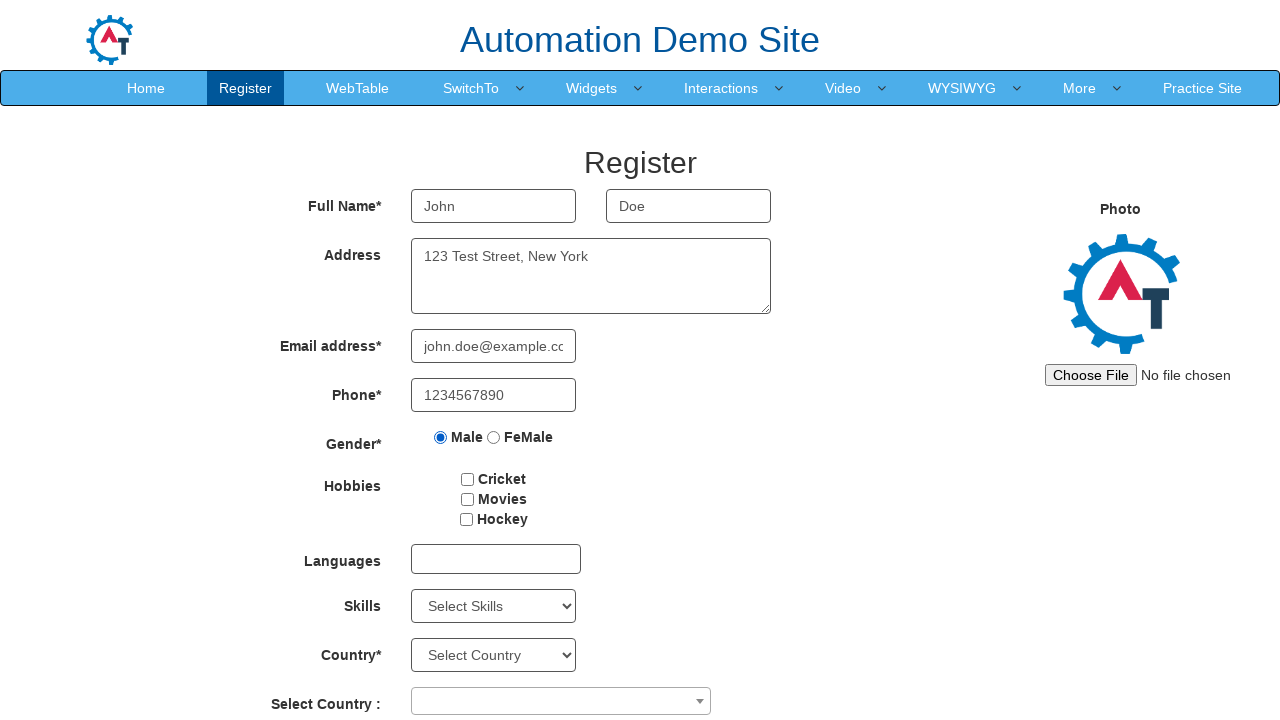

Checked 'Cricket' hobby checkbox at (468, 479) on input[type="checkbox"][value="Cricket"]
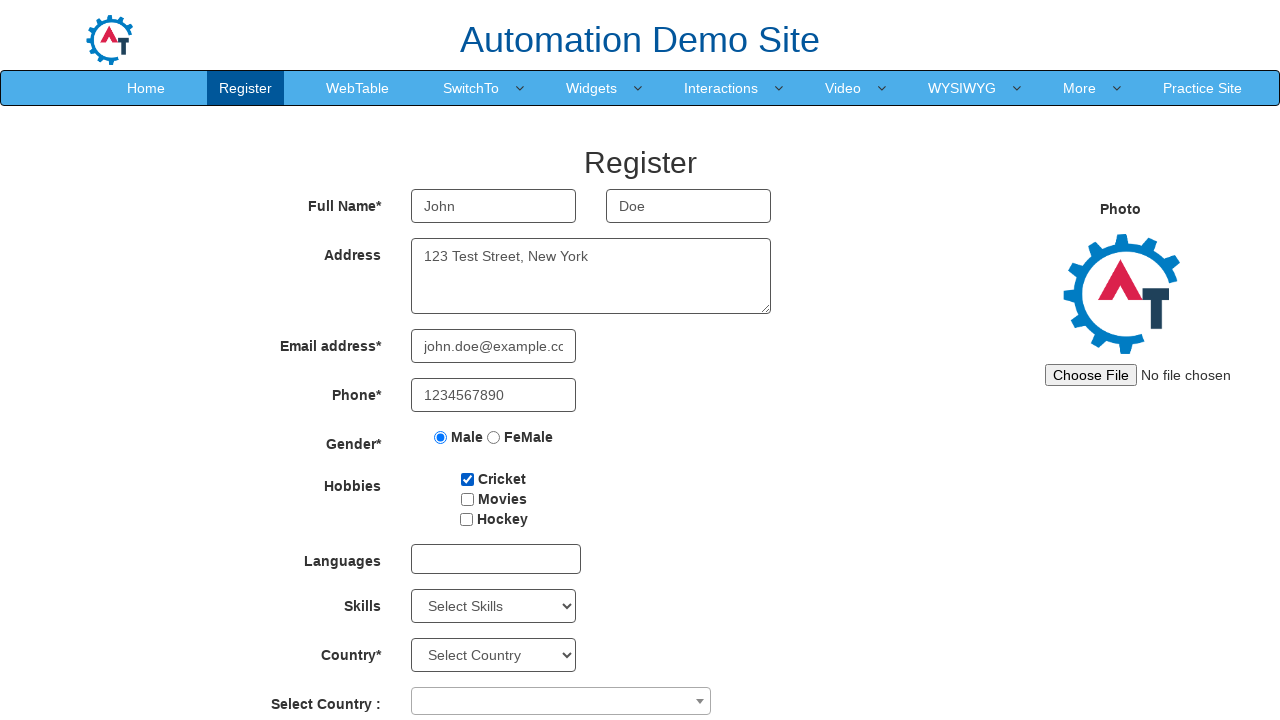

Checked 'Movies' hobby checkbox at (467, 499) on input[type="checkbox"][value="Movies"]
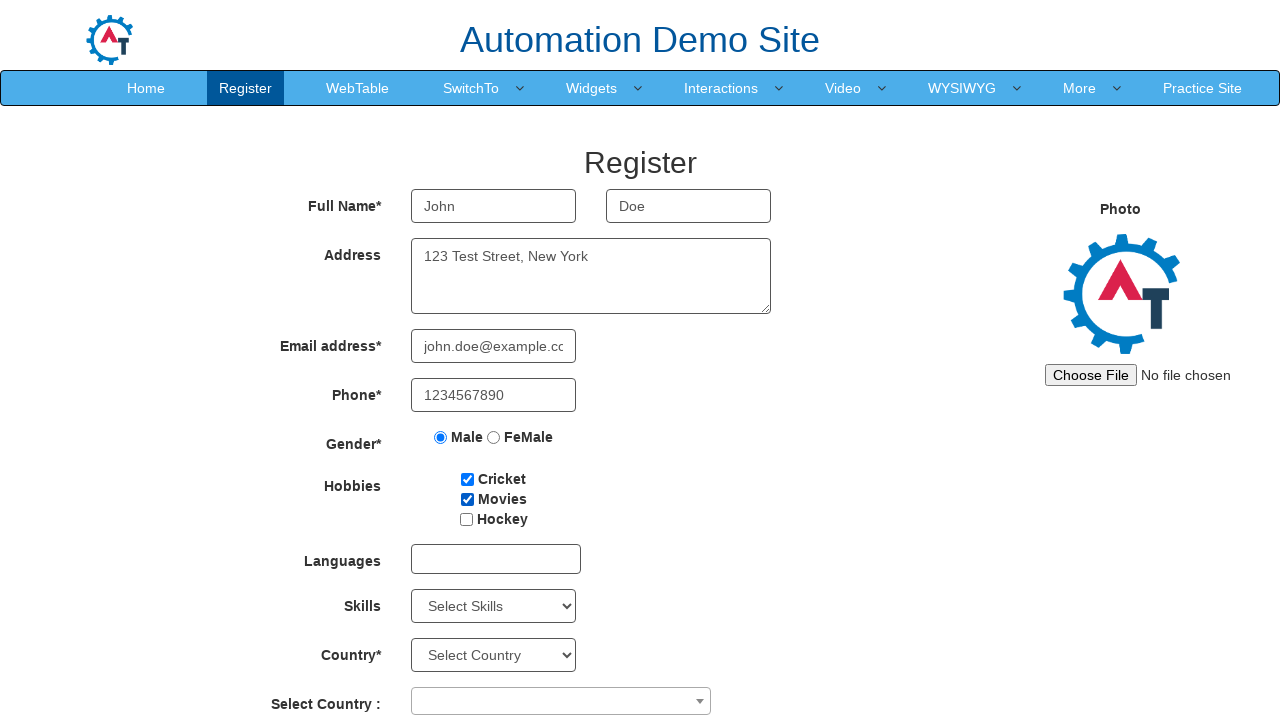

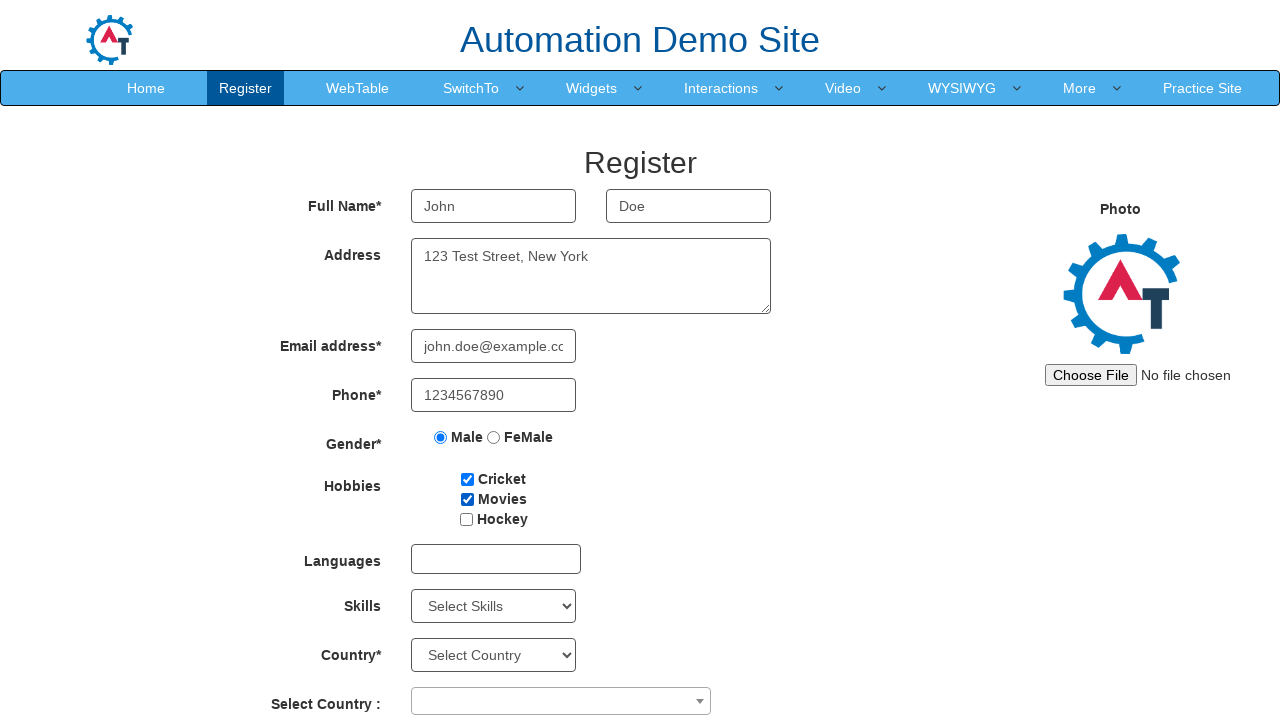